Tests add/remove elements functionality by clicking the Add Element button multiple times and deleting some of the created elements

Starting URL: https://the-internet.herokuapp.com/

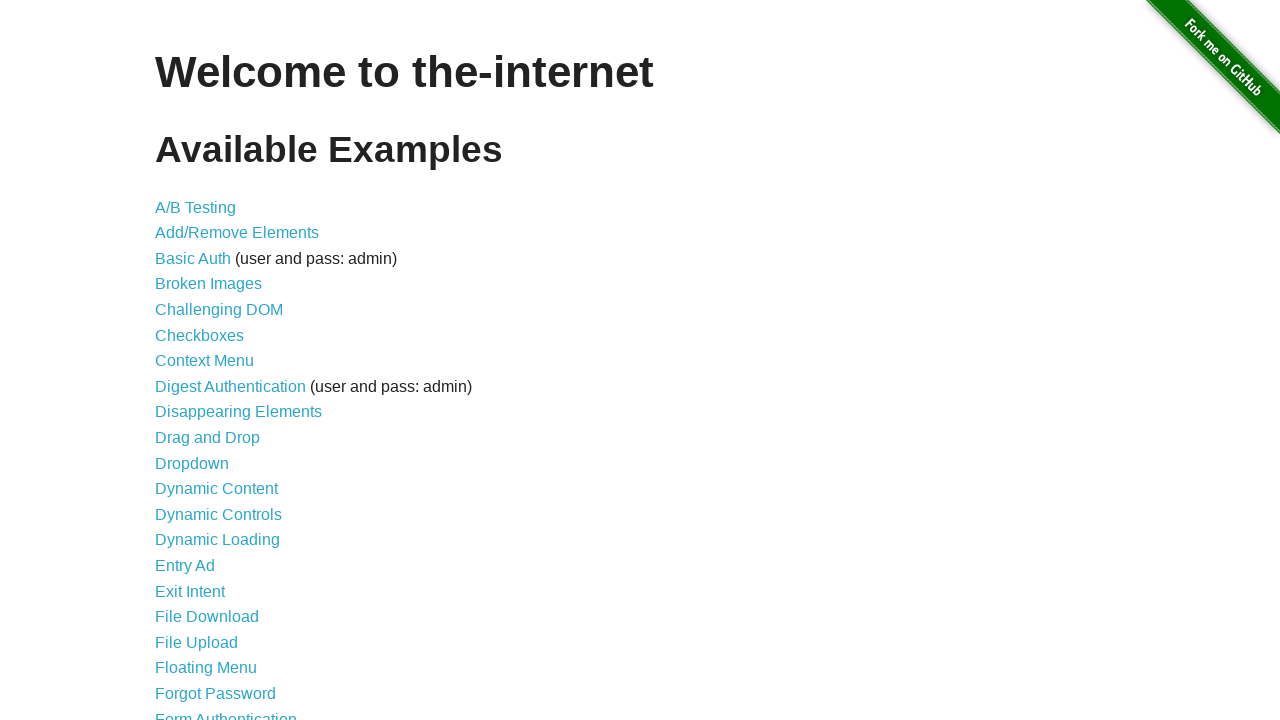

Clicked on the Add/Remove Elements link at (237, 233) on xpath=//a[@href='/add_remove_elements/']
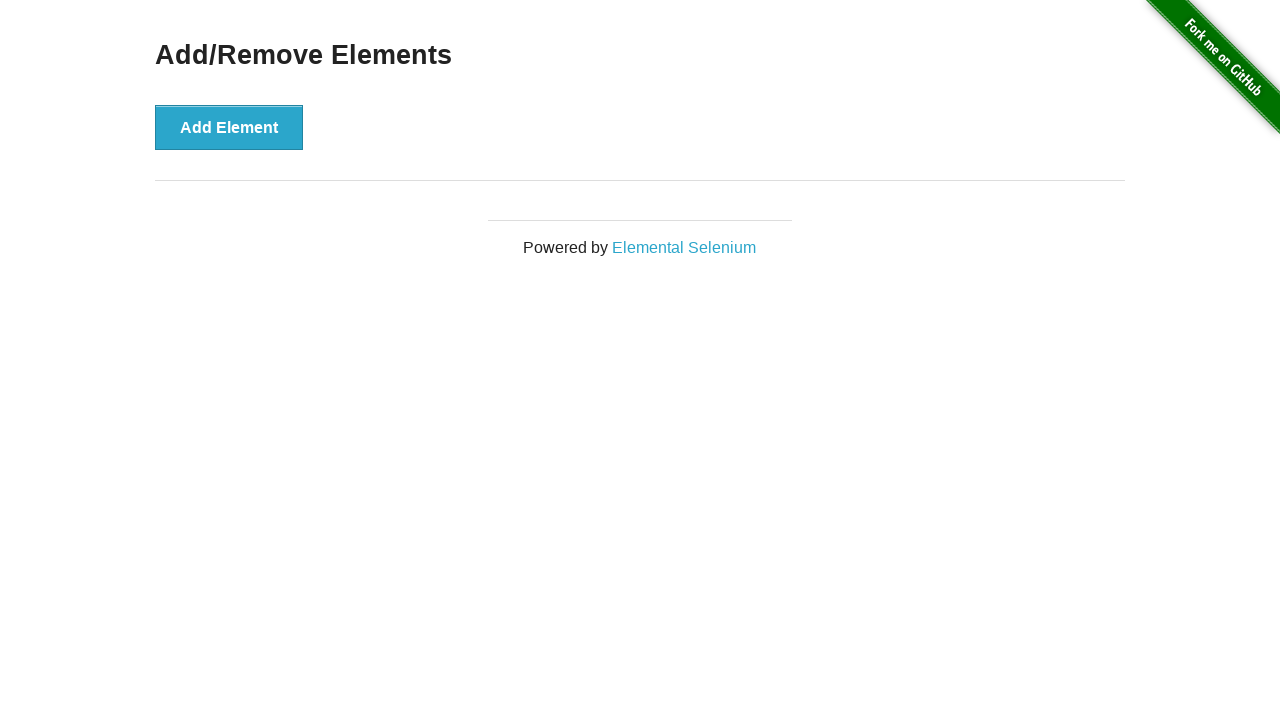

Verified page heading is 'Add/Remove Elements'
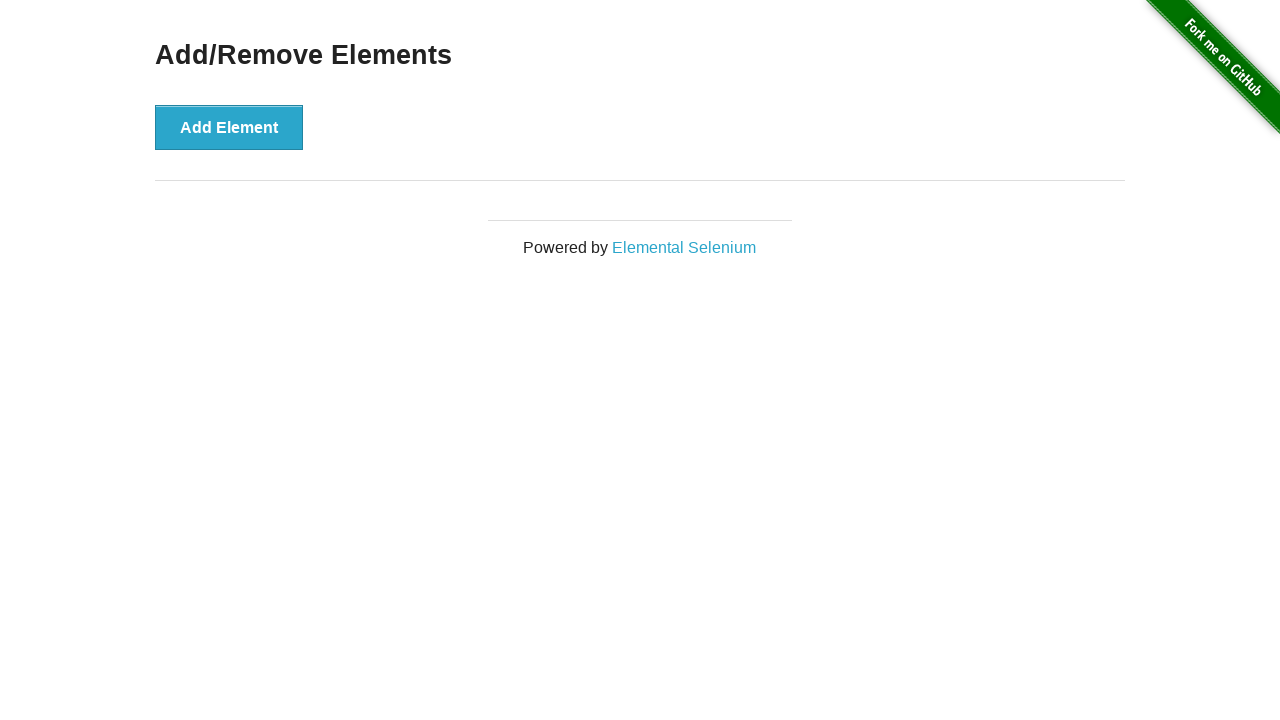

Verified Add Element button is visible
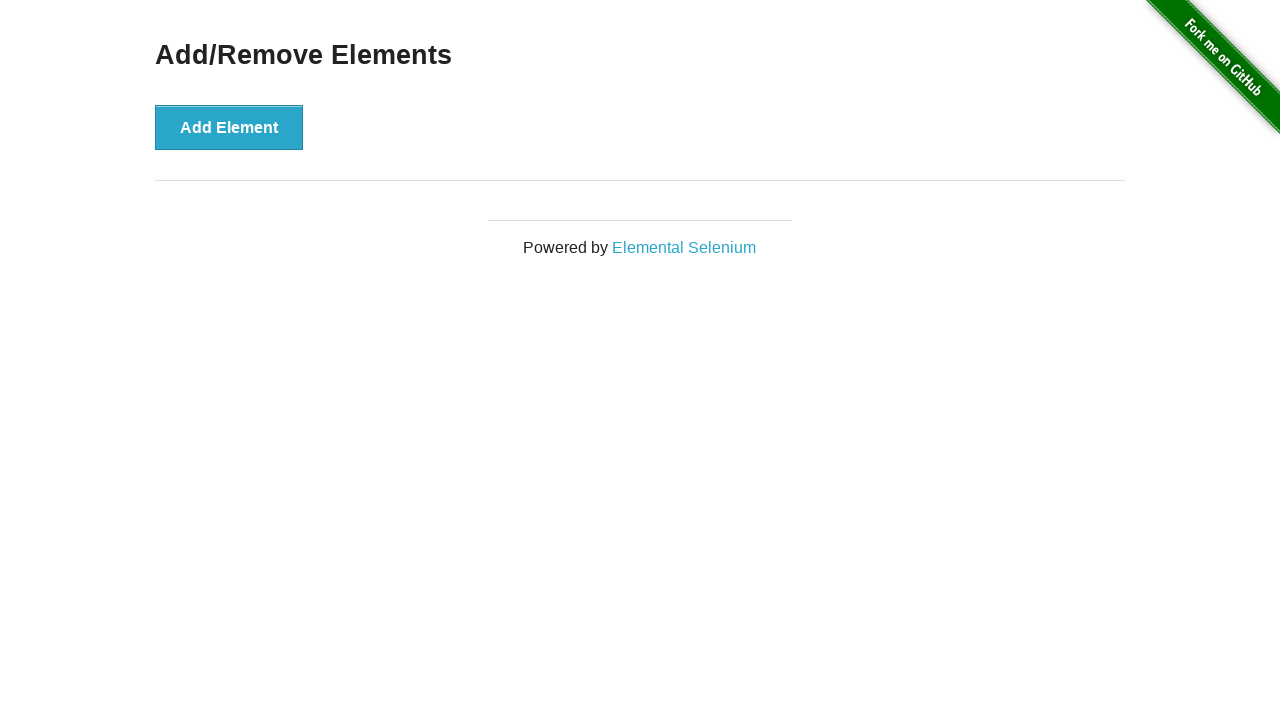

Clicked Add Element button (1st time) at (229, 127) on xpath=//button[text()='Add Element']
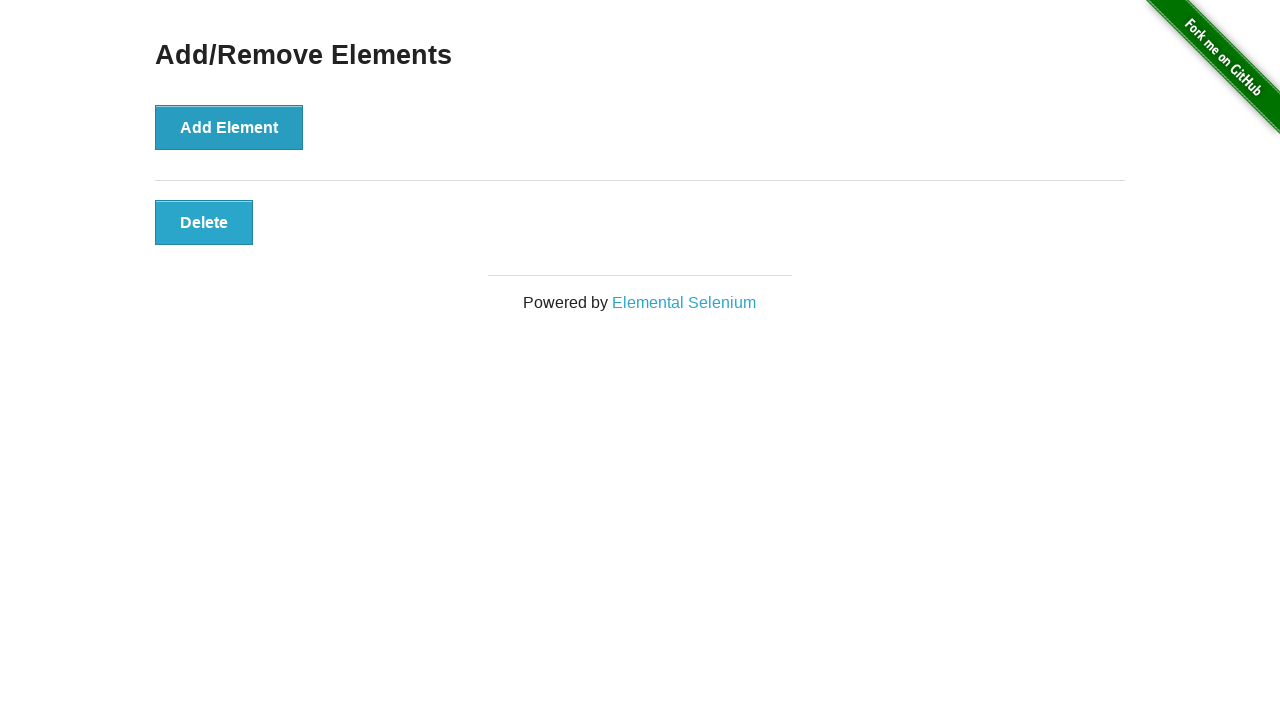

Verified 1 Delete button exists
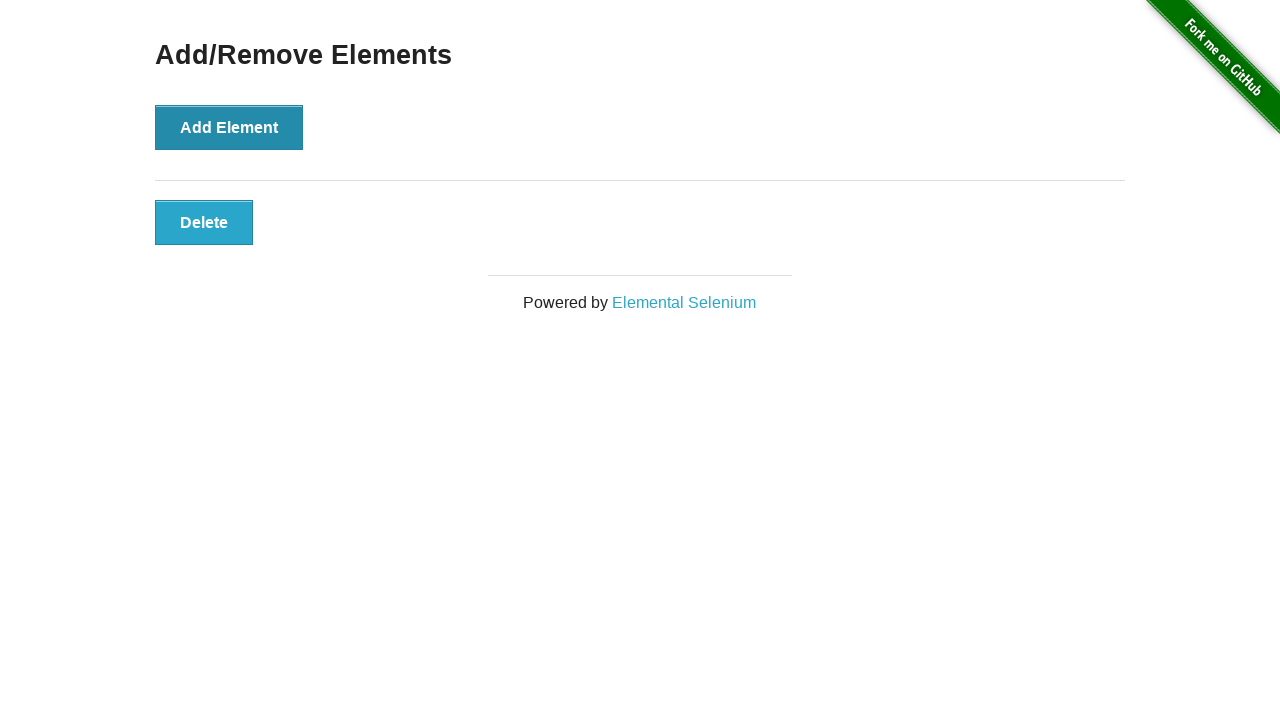

Clicked Add Element button (2nd time) at (229, 127) on xpath=//button[text()='Add Element']
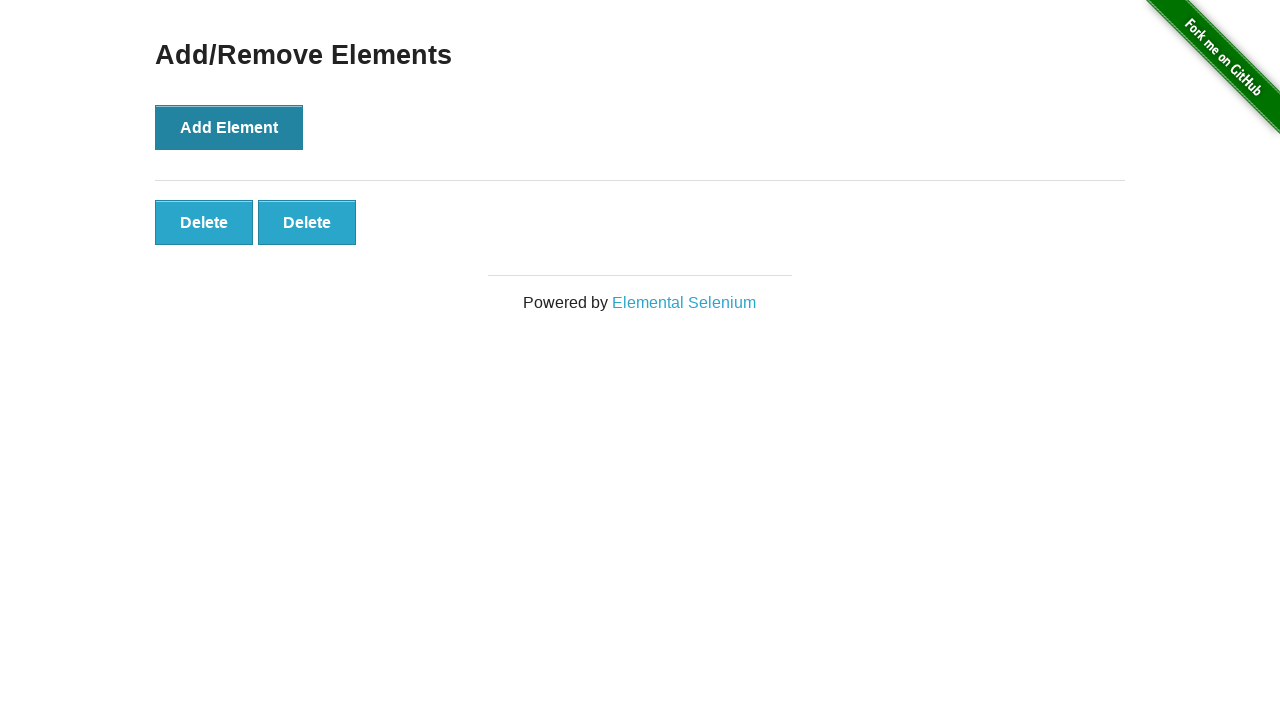

Clicked Add Element button (3rd time) at (229, 127) on xpath=//button[text()='Add Element']
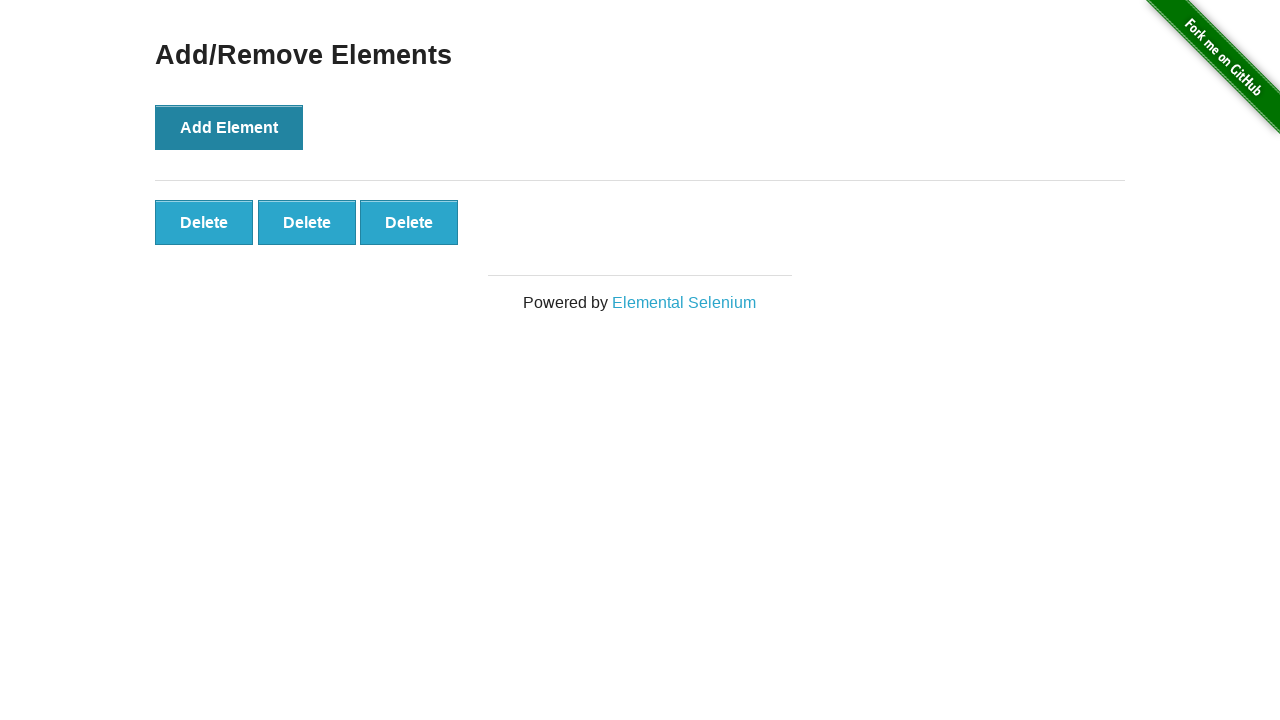

Clicked Add Element button (4th time) at (229, 127) on xpath=//button[text()='Add Element']
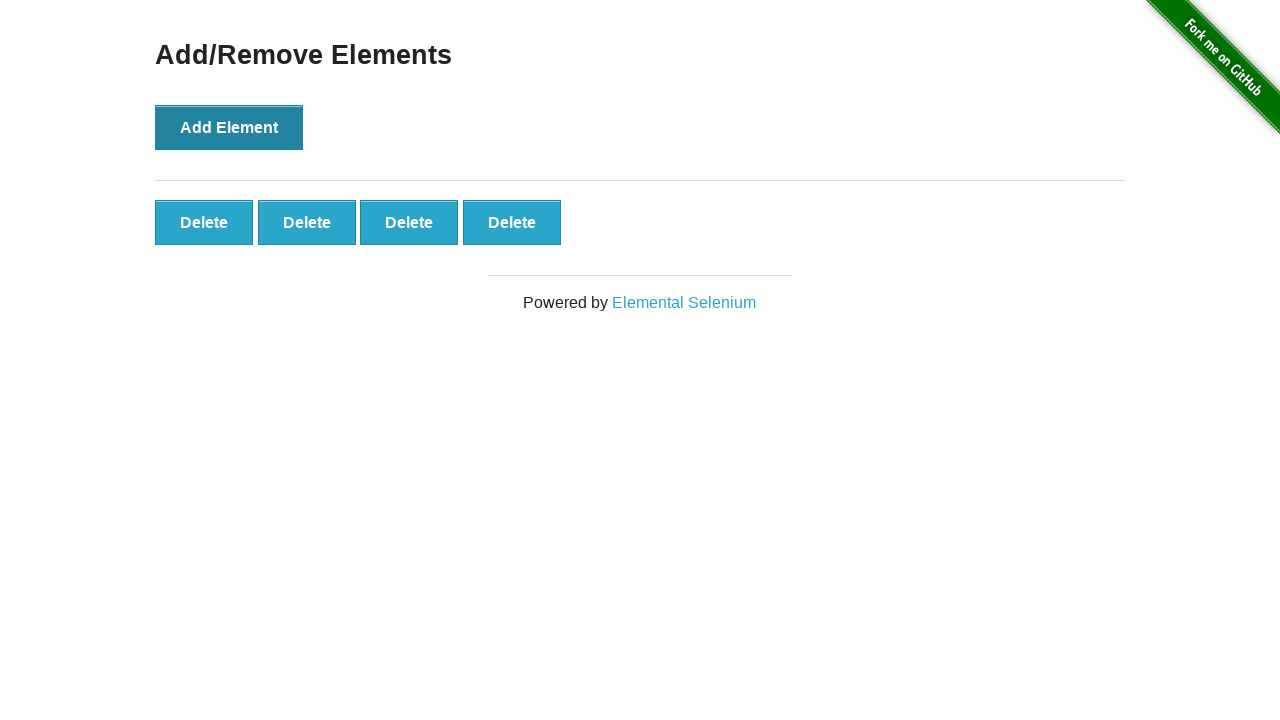

Verified 4 Delete buttons exist
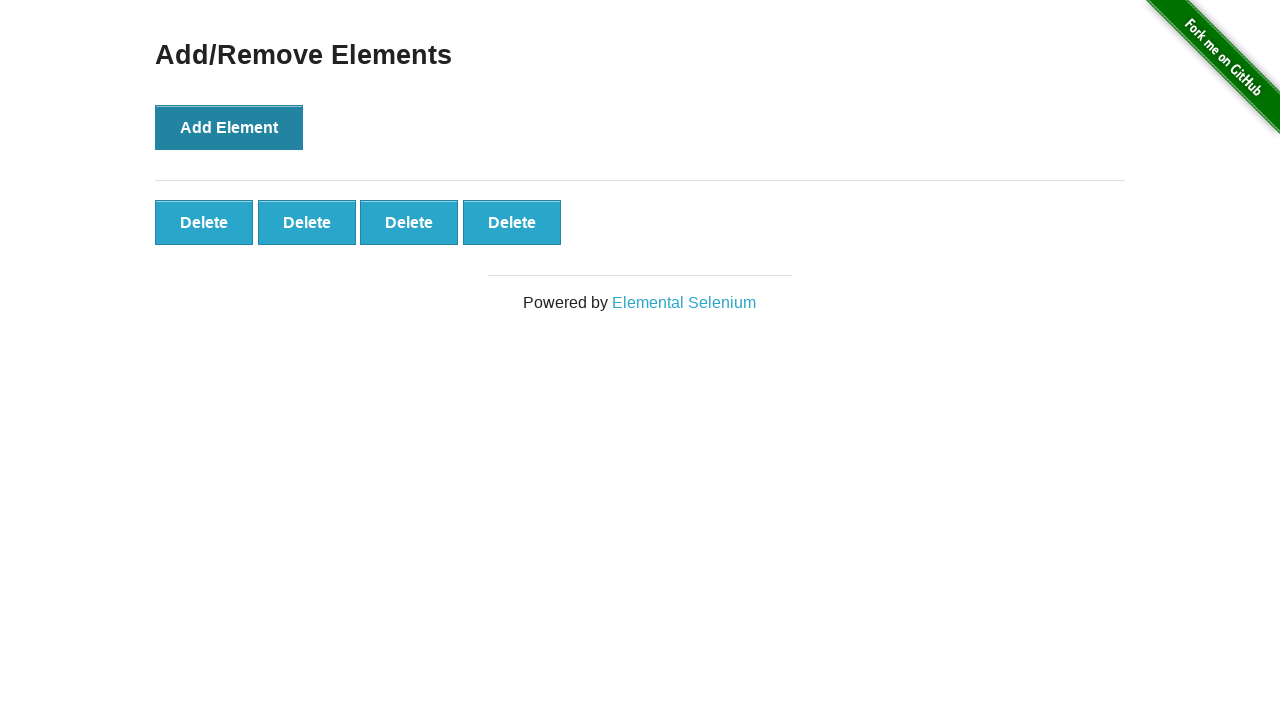

Clicked Delete button at index 1 at (307, 222) on xpath=//button[text()='Delete'] >> nth=1
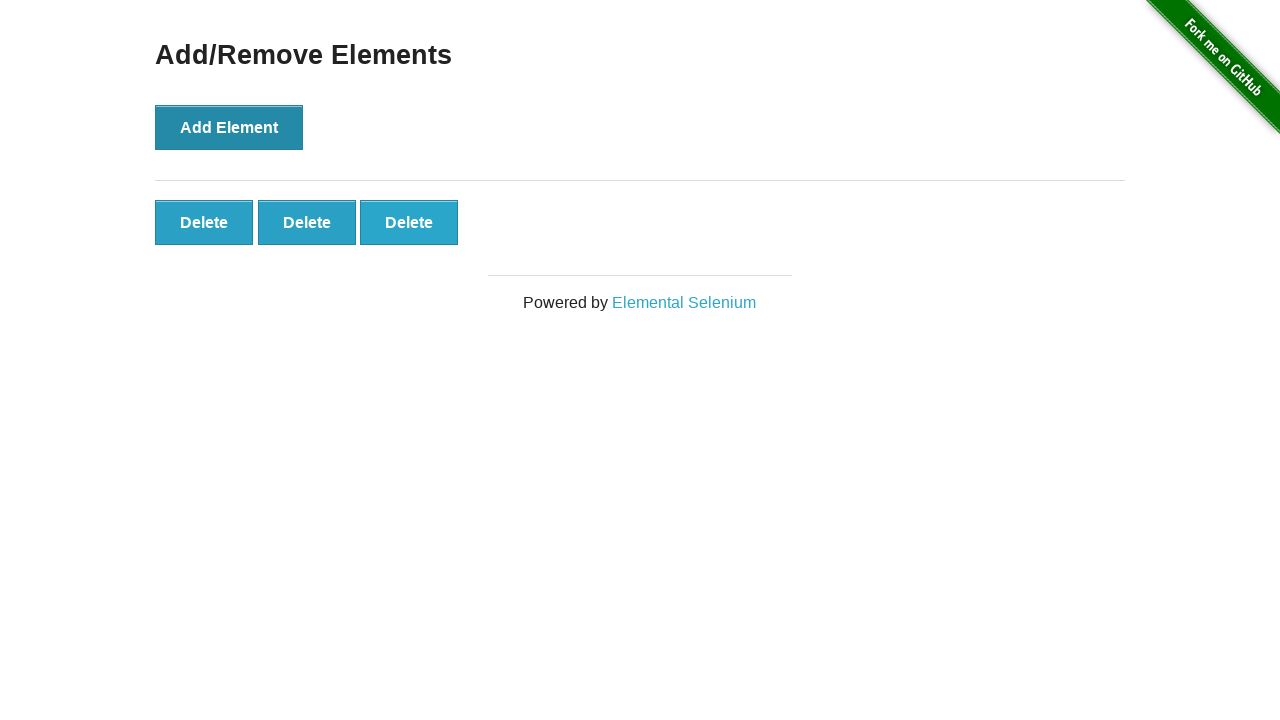

Waited 500ms for page to update after deletion
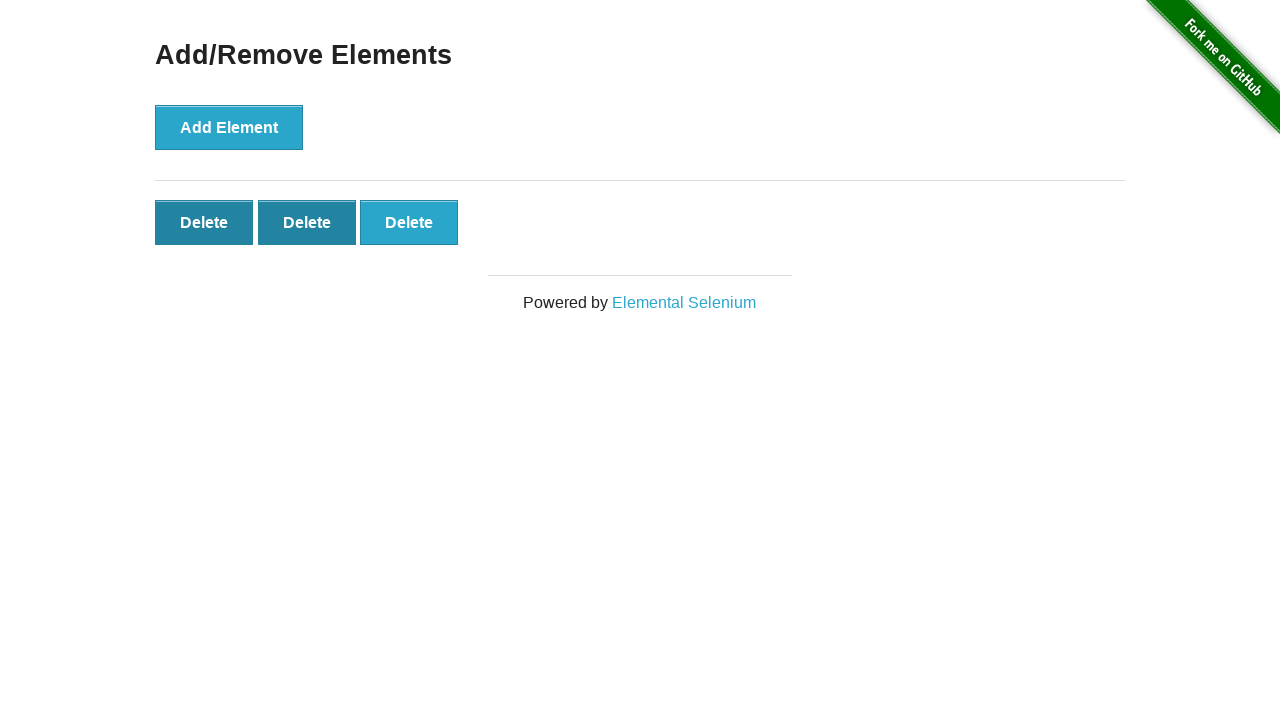

Clicked Delete button at index 2 (re-indexed after previous deletion) at (409, 222) on xpath=//button[text()='Delete'] >> nth=2
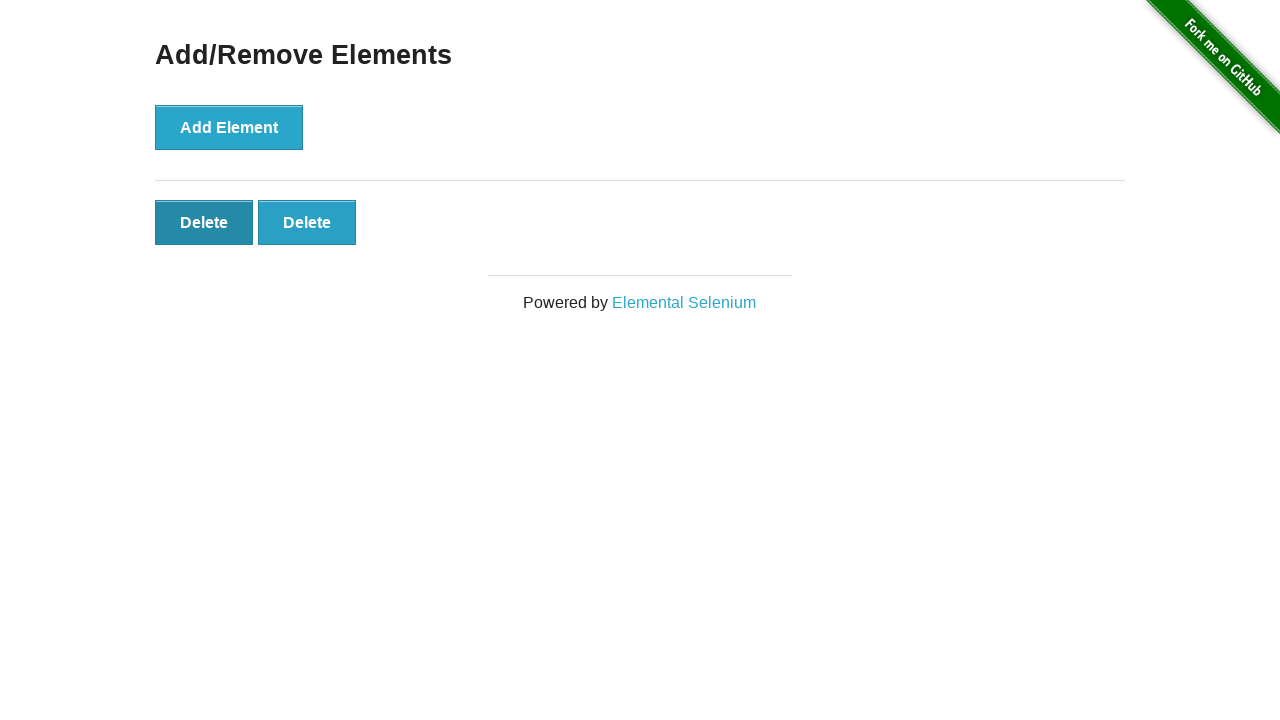

Verified 2 Delete buttons remain after deletions
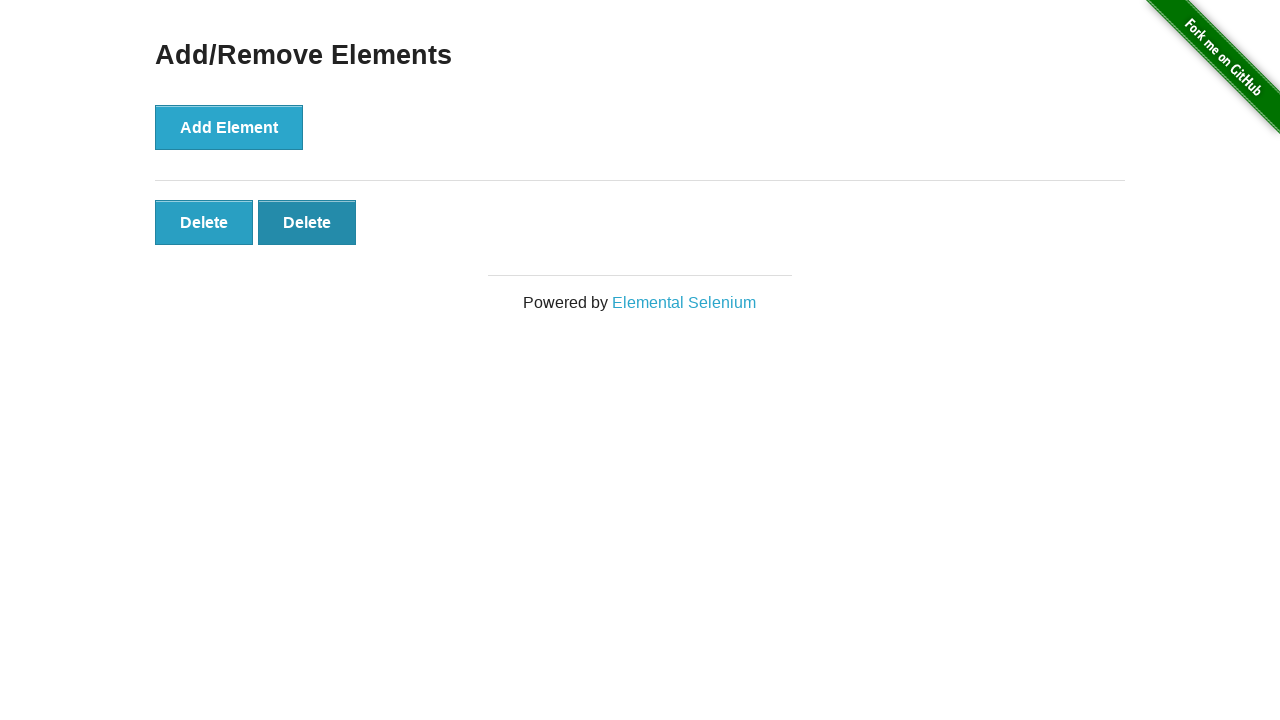

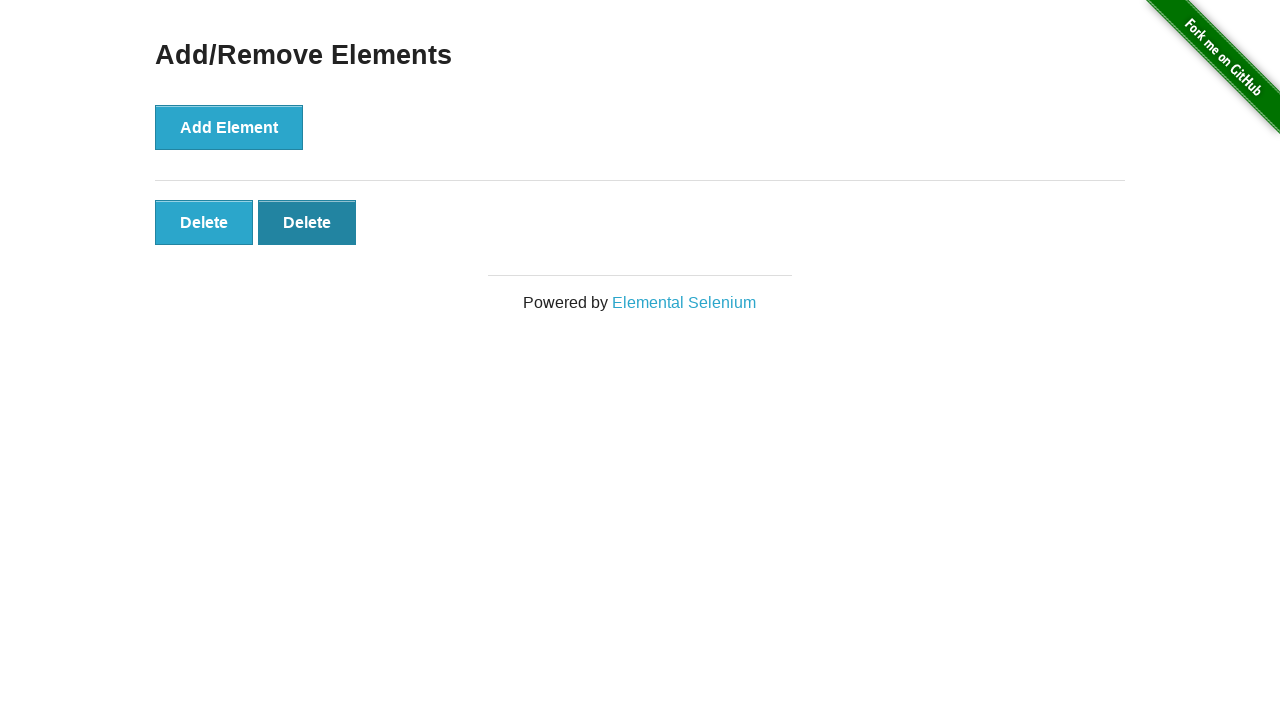